Clicks on references navigation button

Starting URL: https://www.w3schools.com/

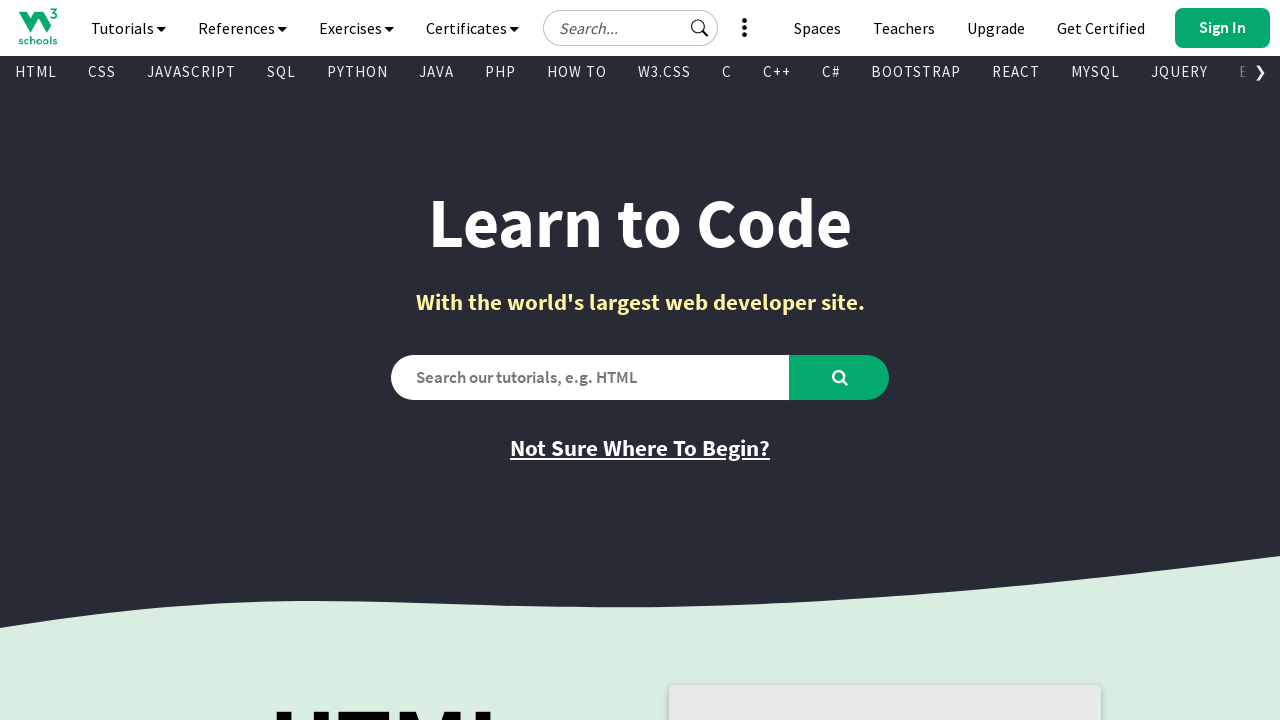

Clicked on references navigation button at (242, 28) on #navbtn_references
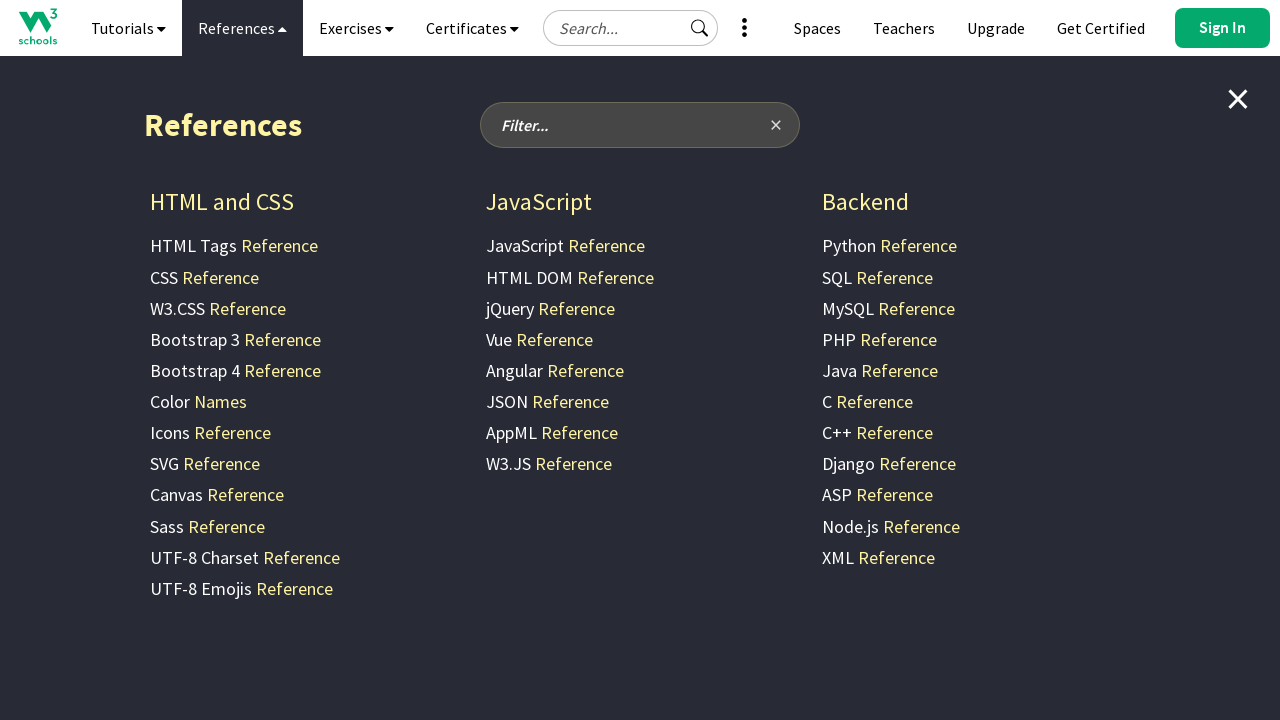

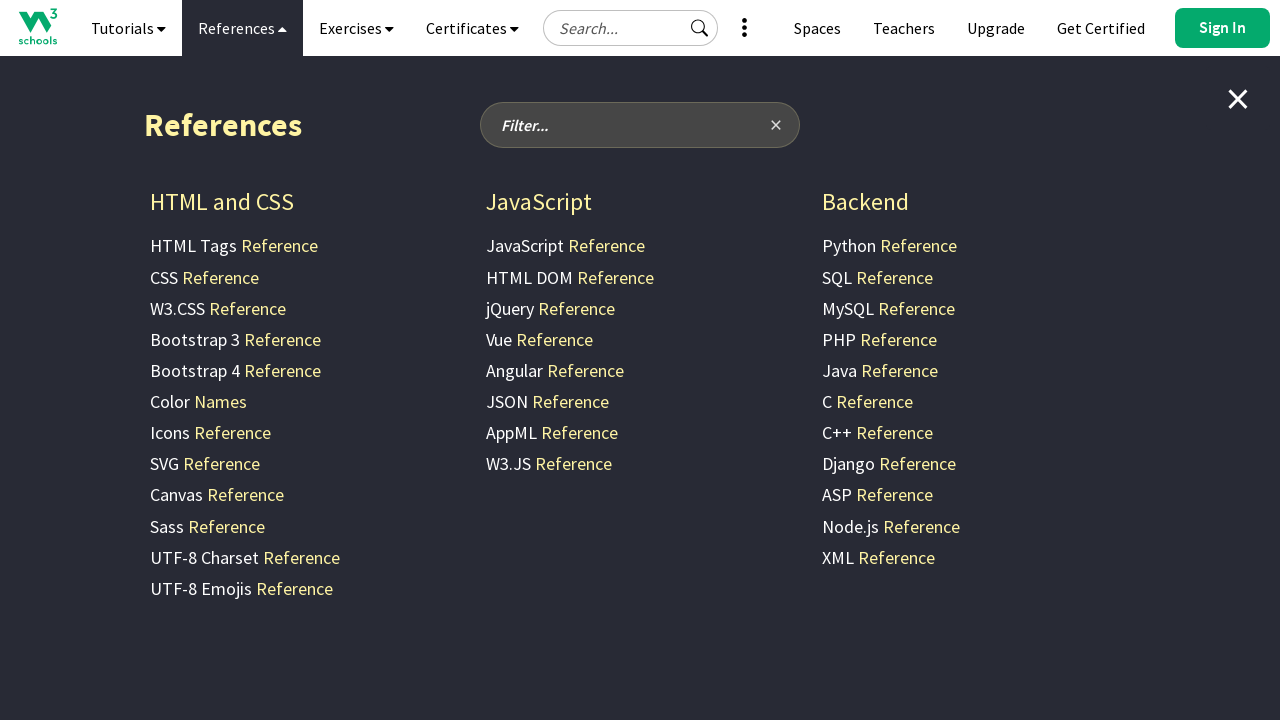